Verifies that placeholder text disappears when text is entered in password field

Starting URL: https://sakshingp.github.io/assignment/login.html

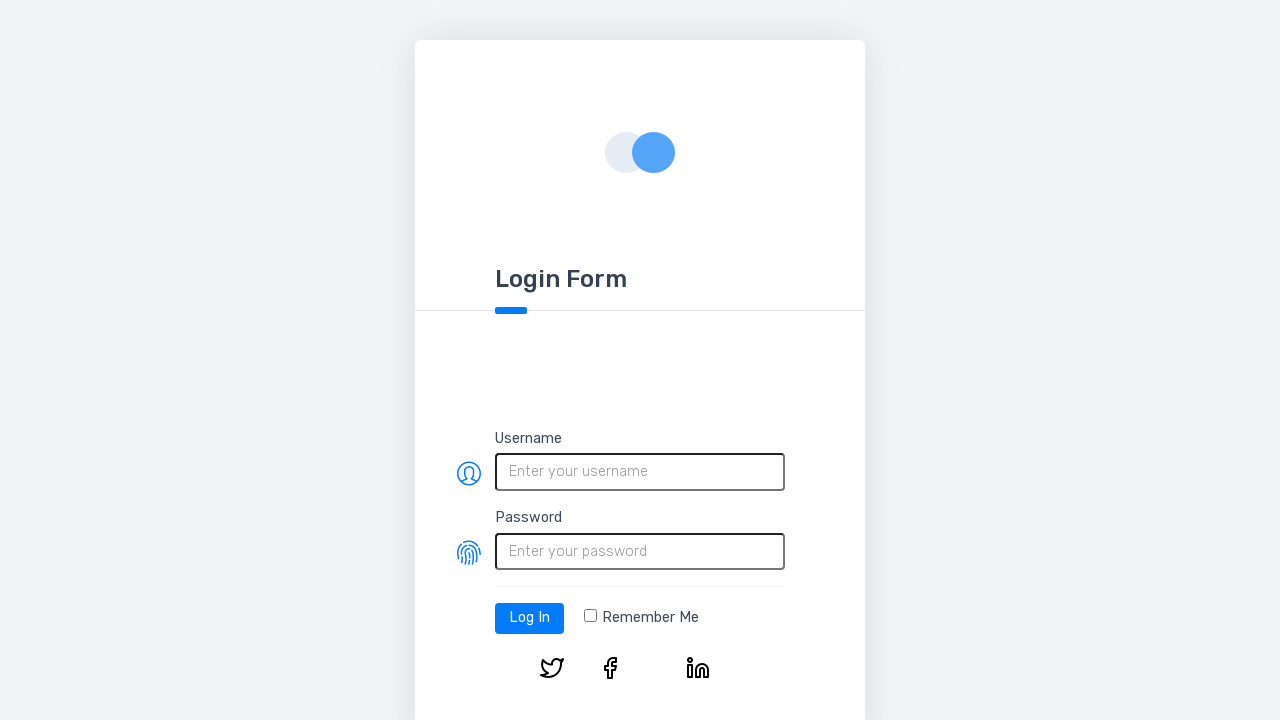

Retrieved initial placeholder value from password field
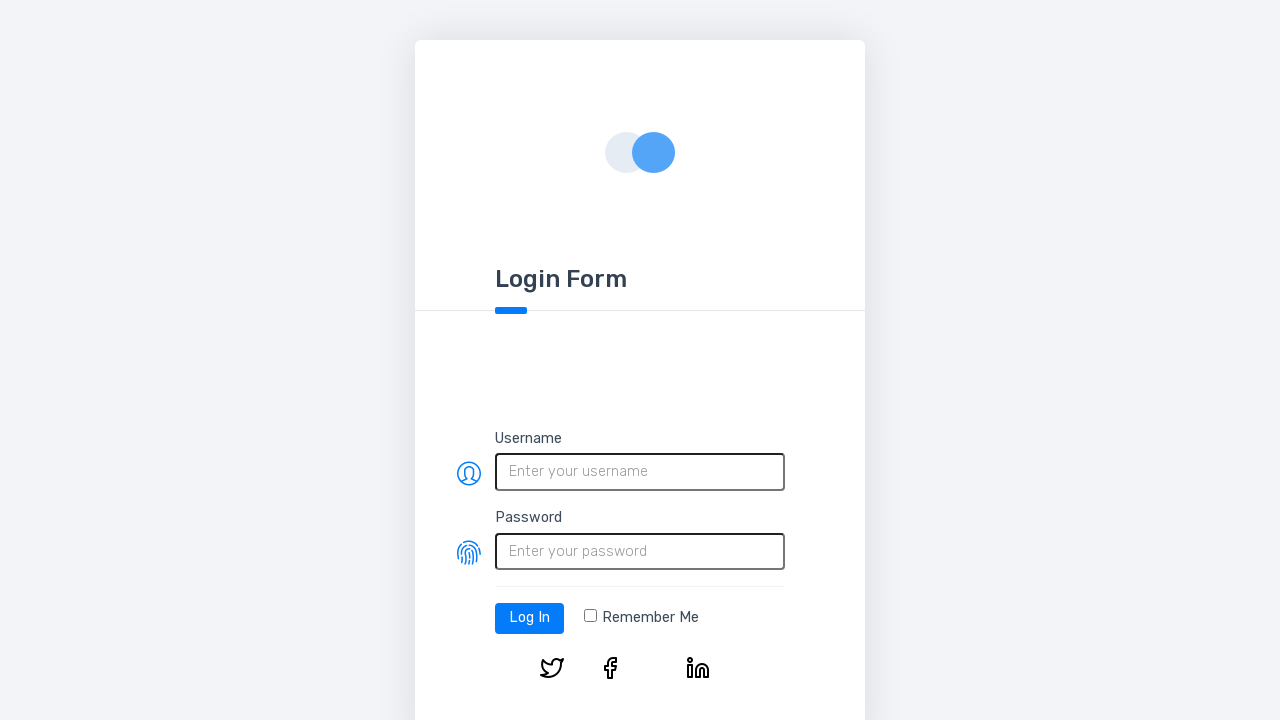

Entered character 'n' into password field on input#password
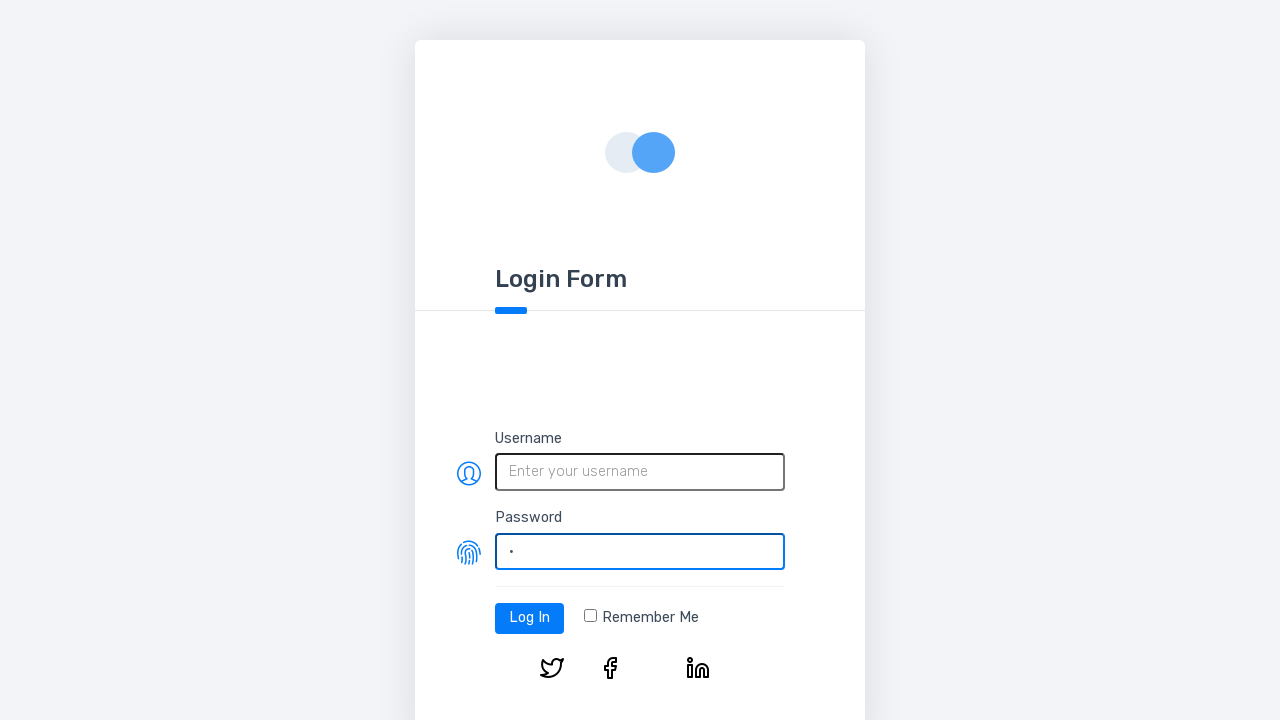

Retrieved current value from password field
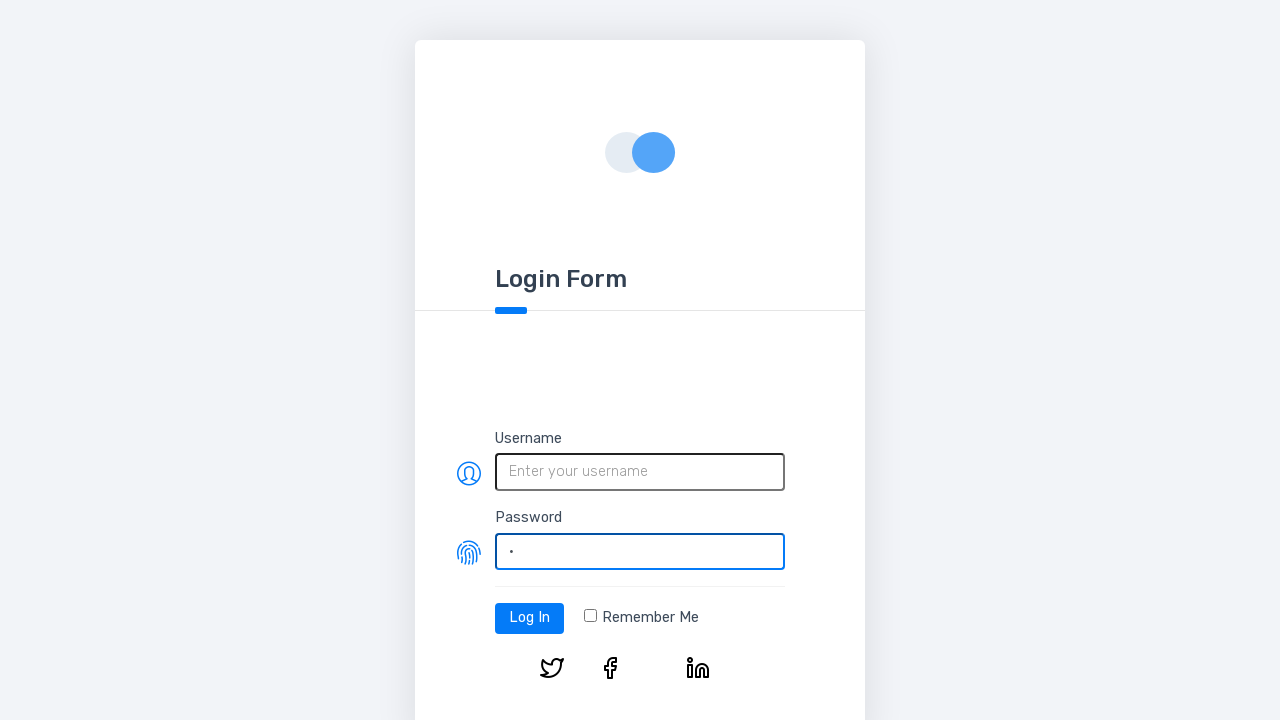

Verified placeholder text disappears when text is entered in password field
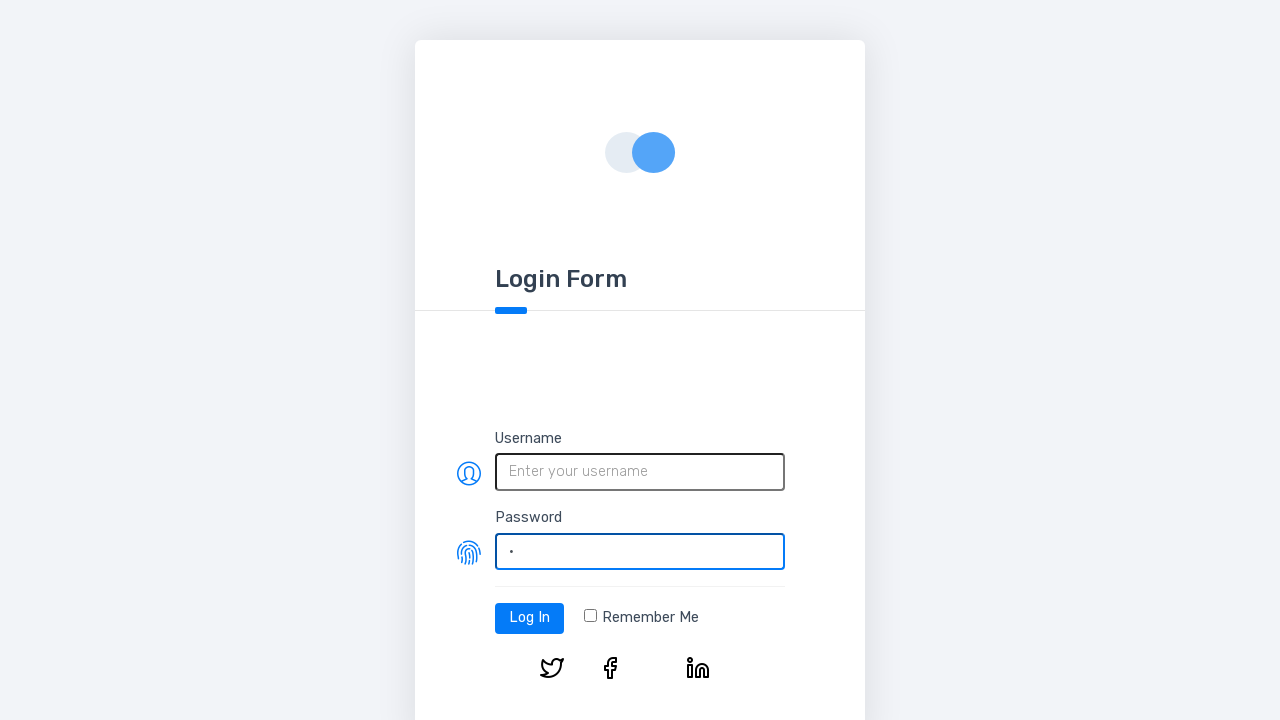

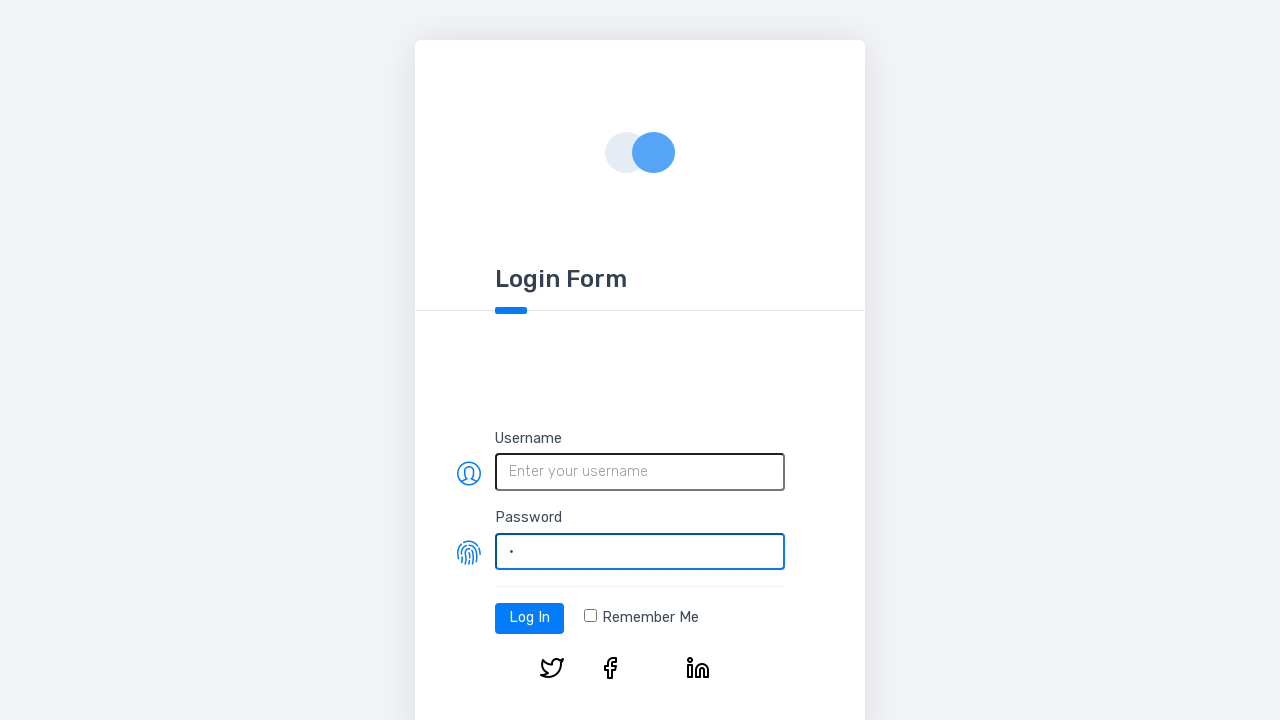